Tests the search/filter functionality by entering different search queries and verifying that the customer list is filtered correctly

Starting URL: https://www.globalsqa.com/angularJs-protractor/BankingProject/#/manager/list

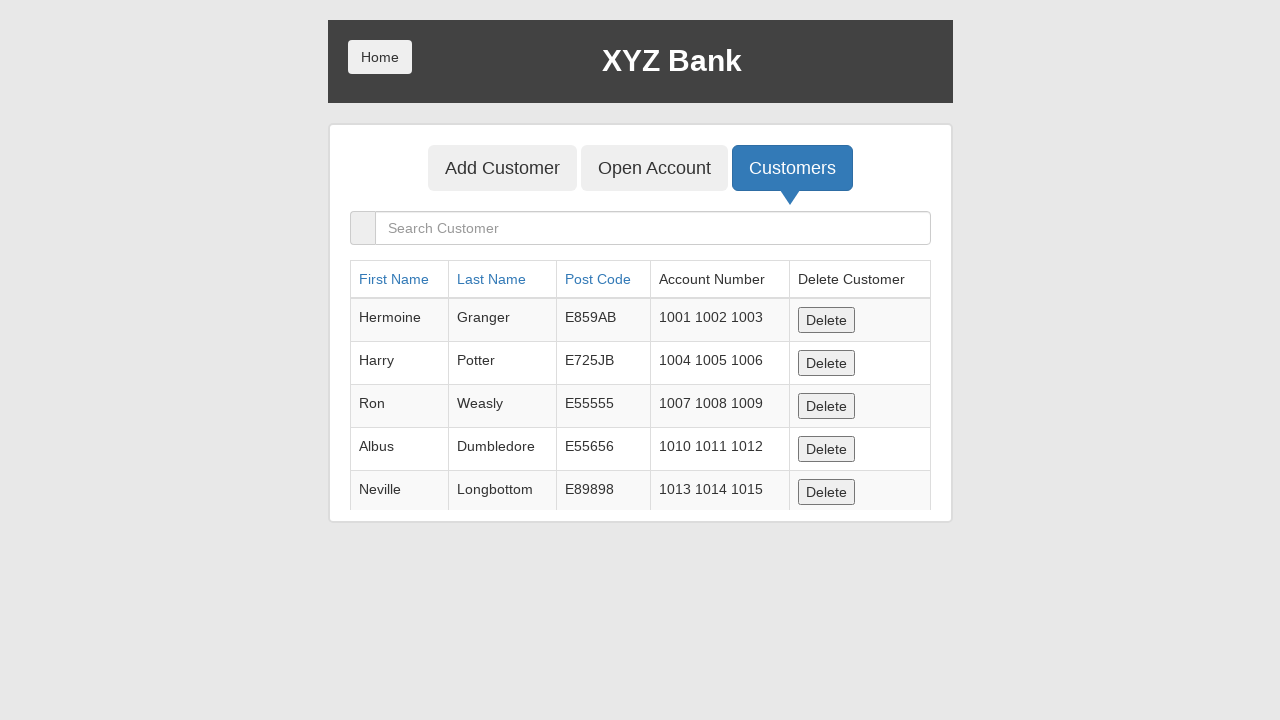

Cleared search box on xpath=/html/body/div/div/div[2]/div/div[2]/div/form/div/div/input
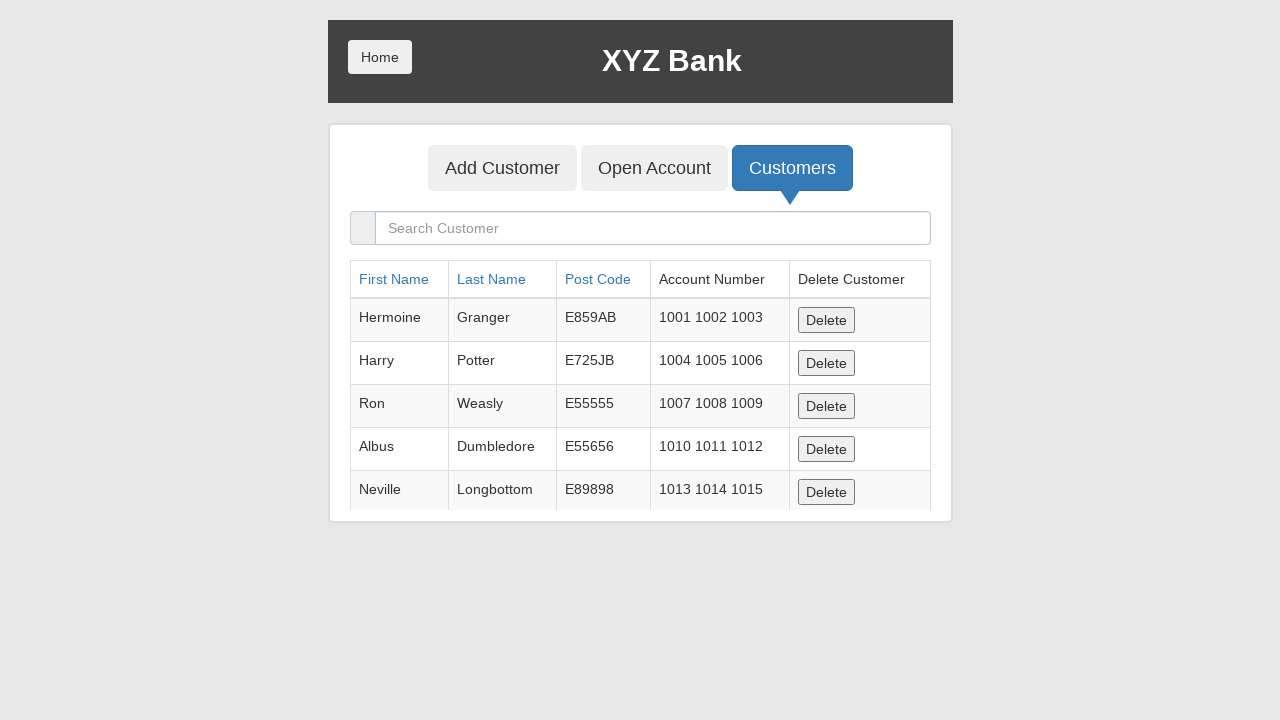

Entered search query '101' in search box on xpath=/html/body/div/div/div[2]/div/div[2]/div/form/div/div/input
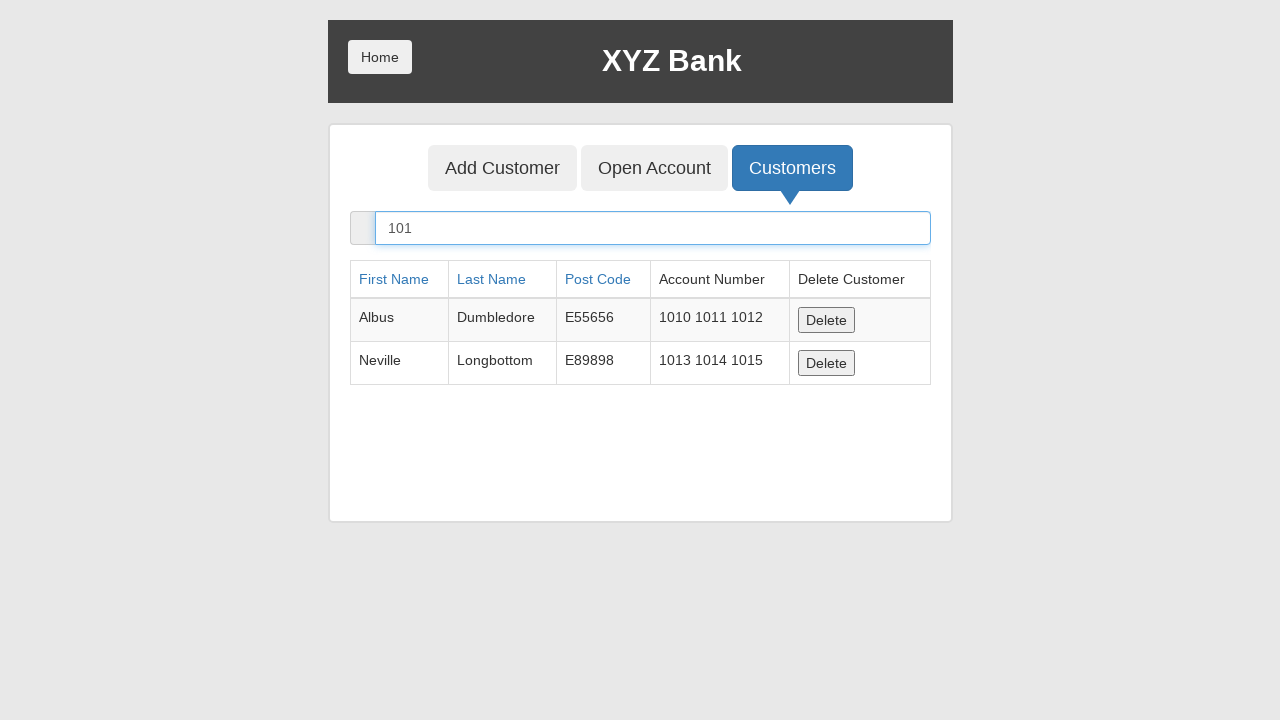

Waited for filter to apply for query '101'
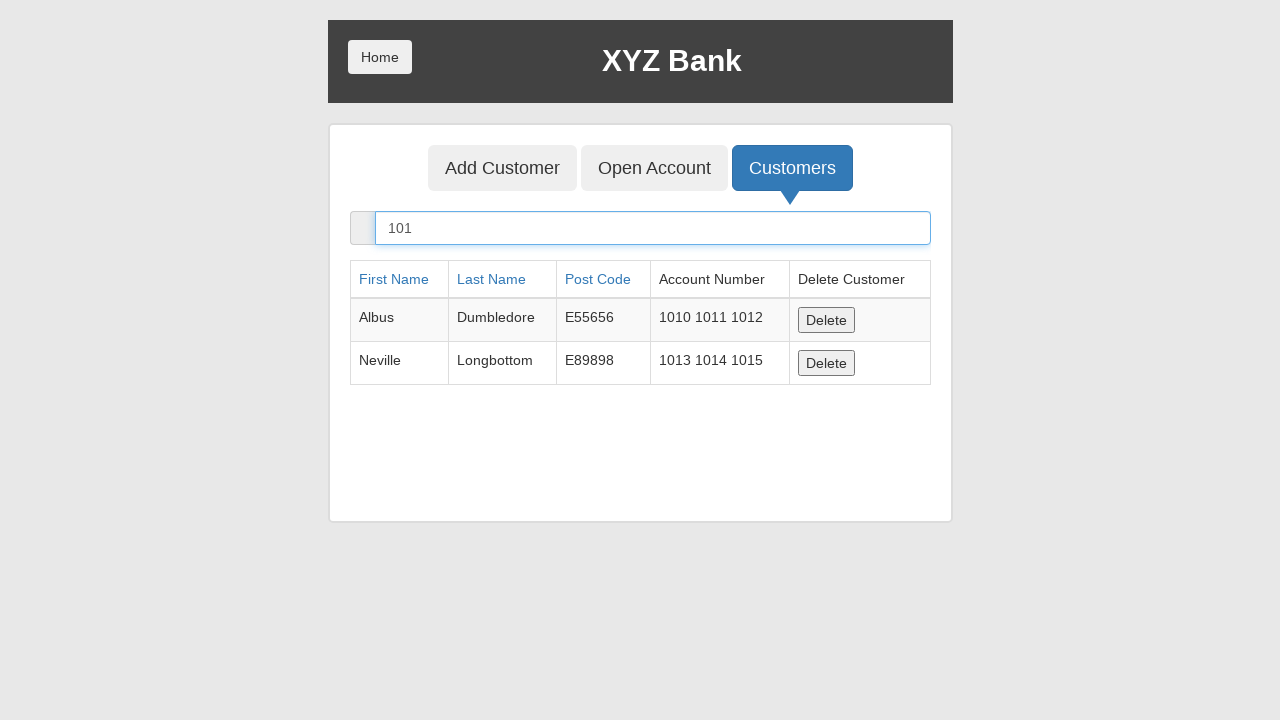

Cleared search box on xpath=/html/body/div/div/div[2]/div/div[2]/div/form/div/div/input
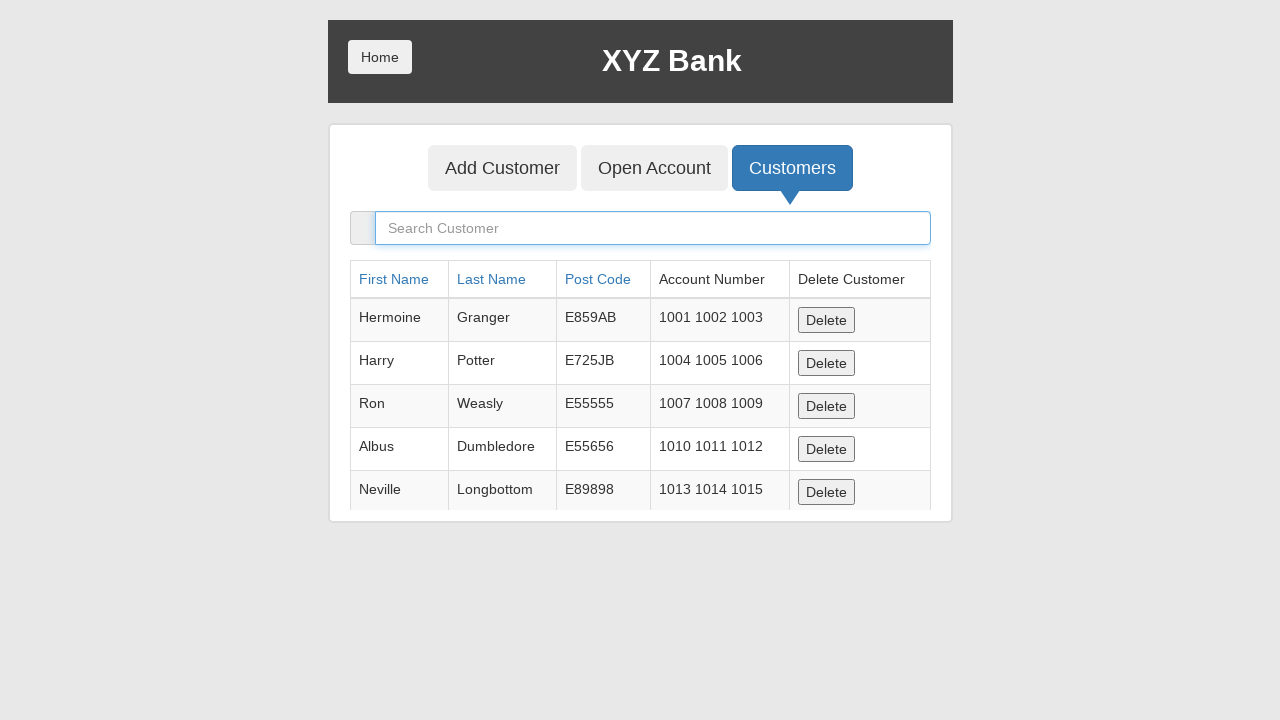

Entered search query '55' in search box on xpath=/html/body/div/div/div[2]/div/div[2]/div/form/div/div/input
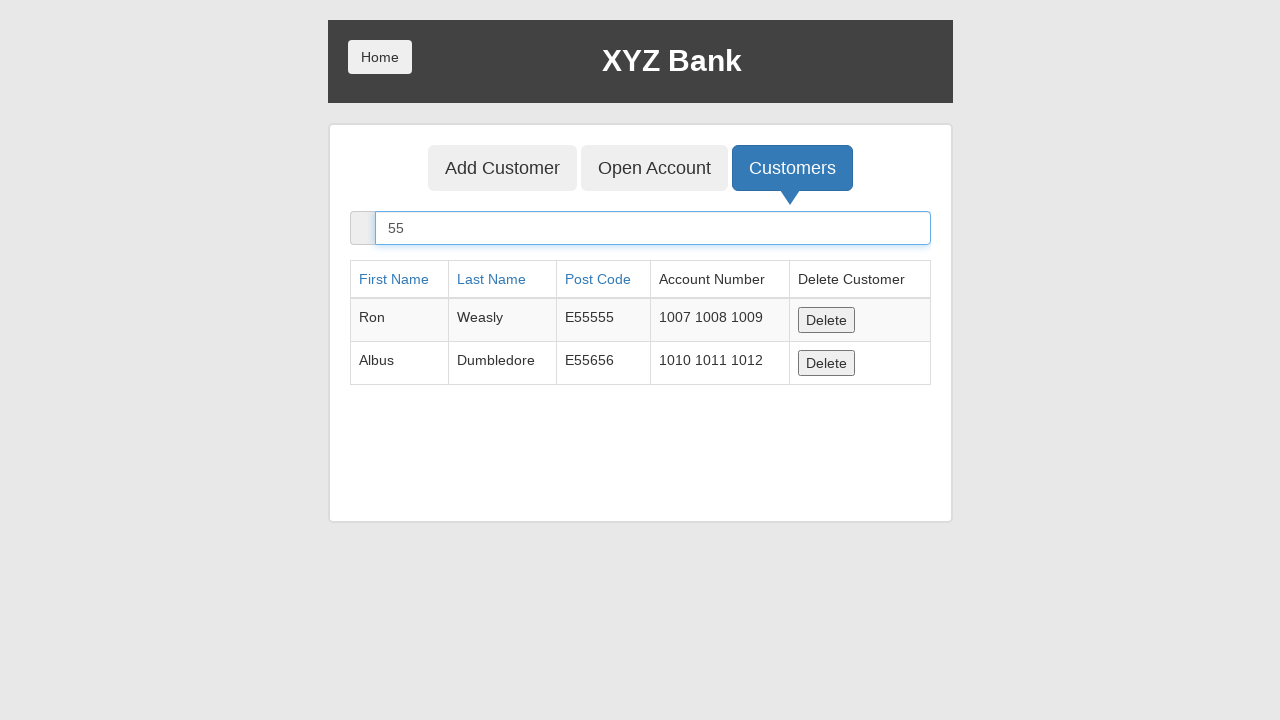

Waited for filter to apply for query '55'
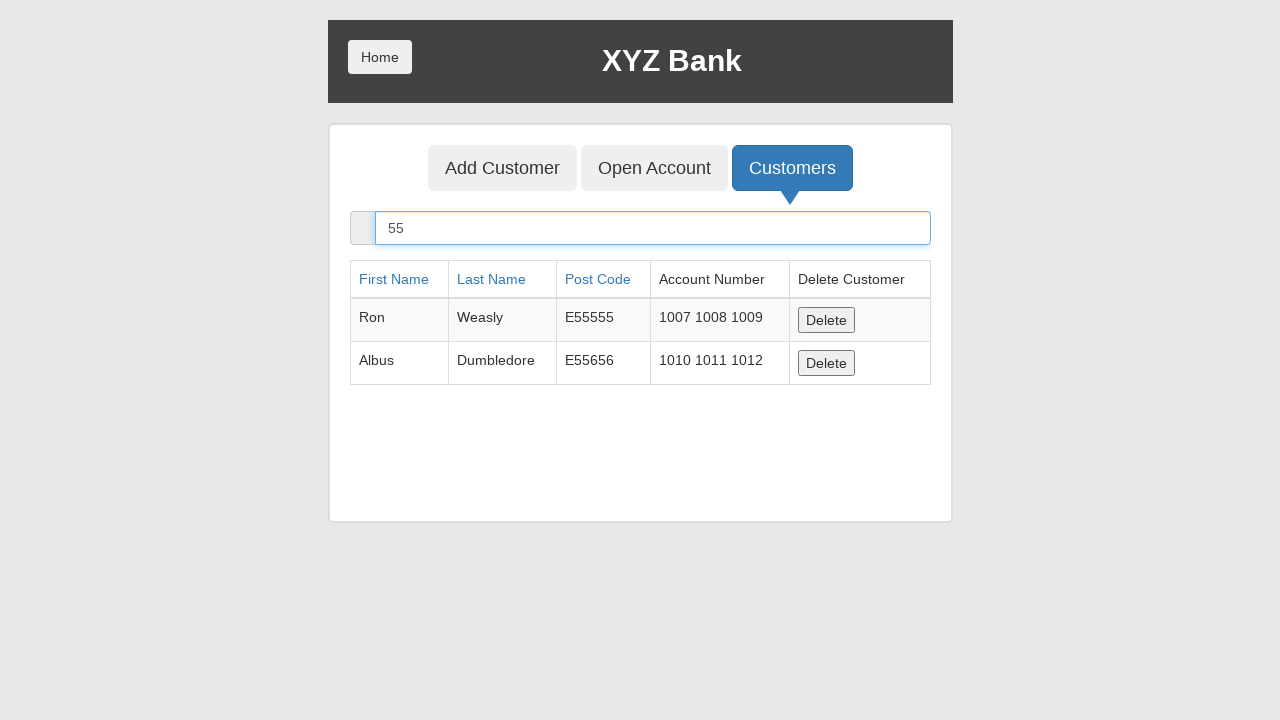

Cleared search box on xpath=/html/body/div/div/div[2]/div/div[2]/div/form/div/div/input
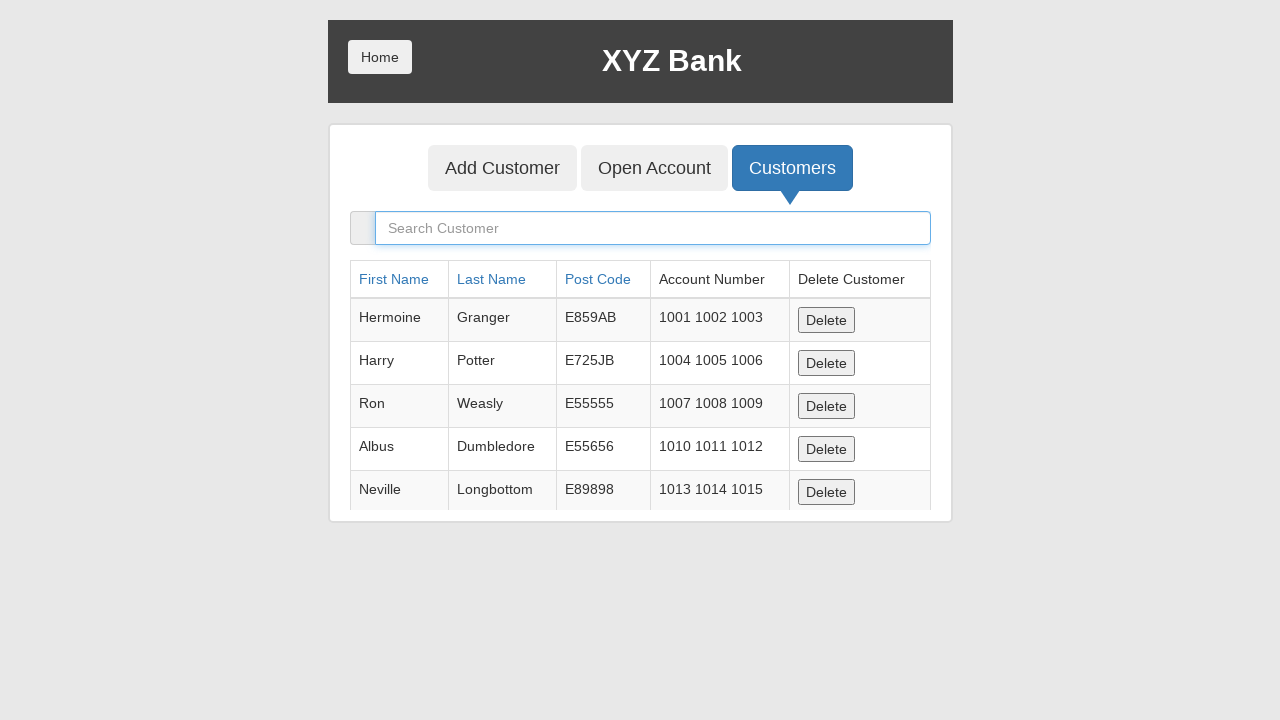

Entered search query 'Harry' in search box on xpath=/html/body/div/div/div[2]/div/div[2]/div/form/div/div/input
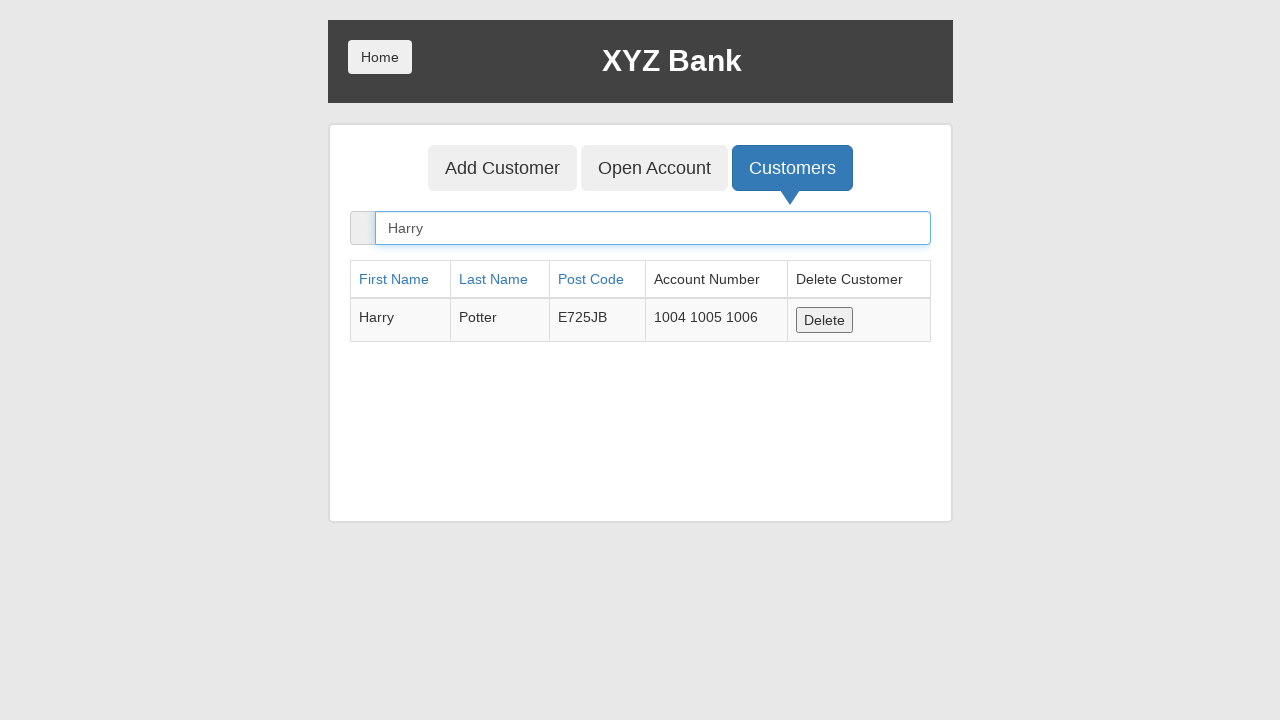

Waited for filter to apply for query 'Harry'
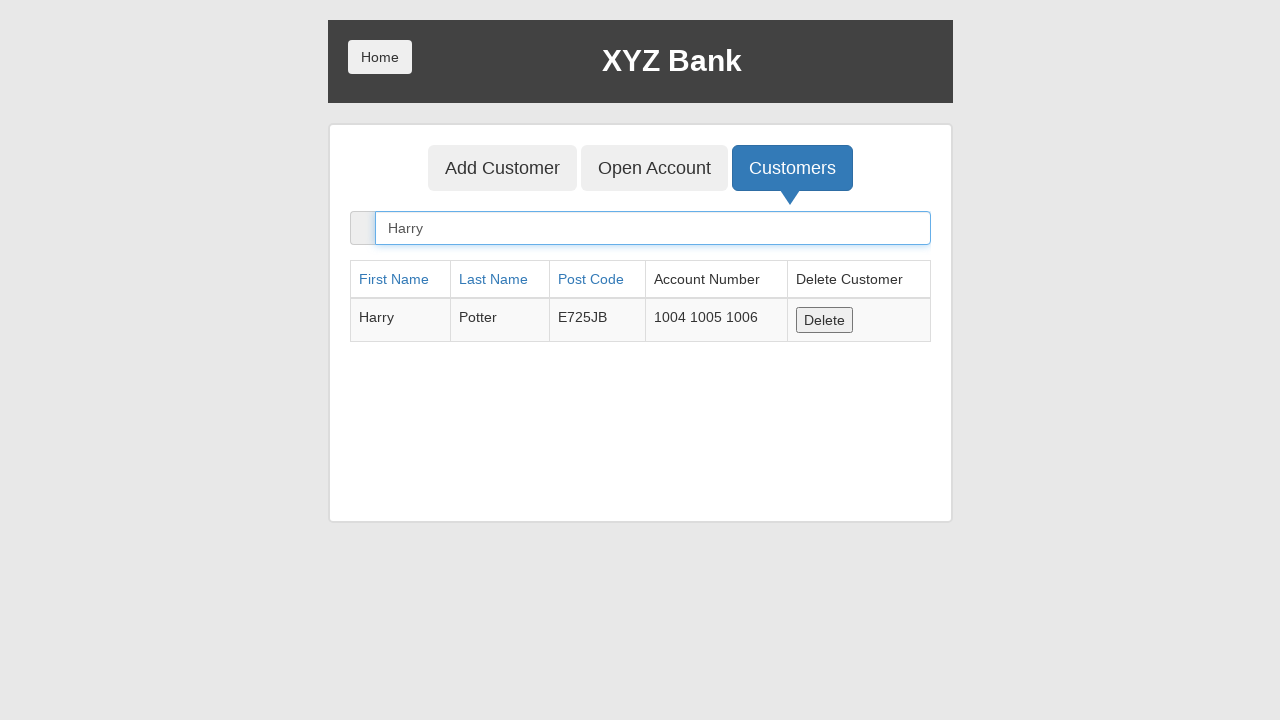

Cleared search box on xpath=/html/body/div/div/div[2]/div/div[2]/div/form/div/div/input
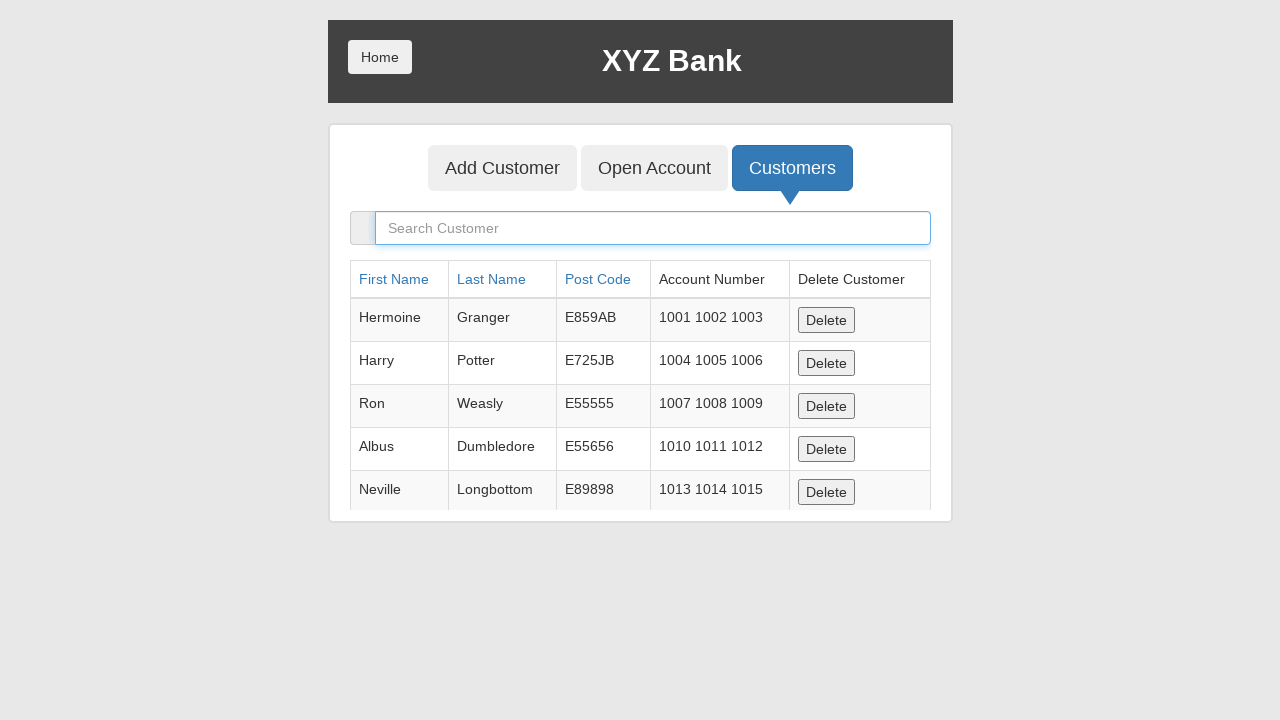

Entered search query 'E55656' in search box on xpath=/html/body/div/div/div[2]/div/div[2]/div/form/div/div/input
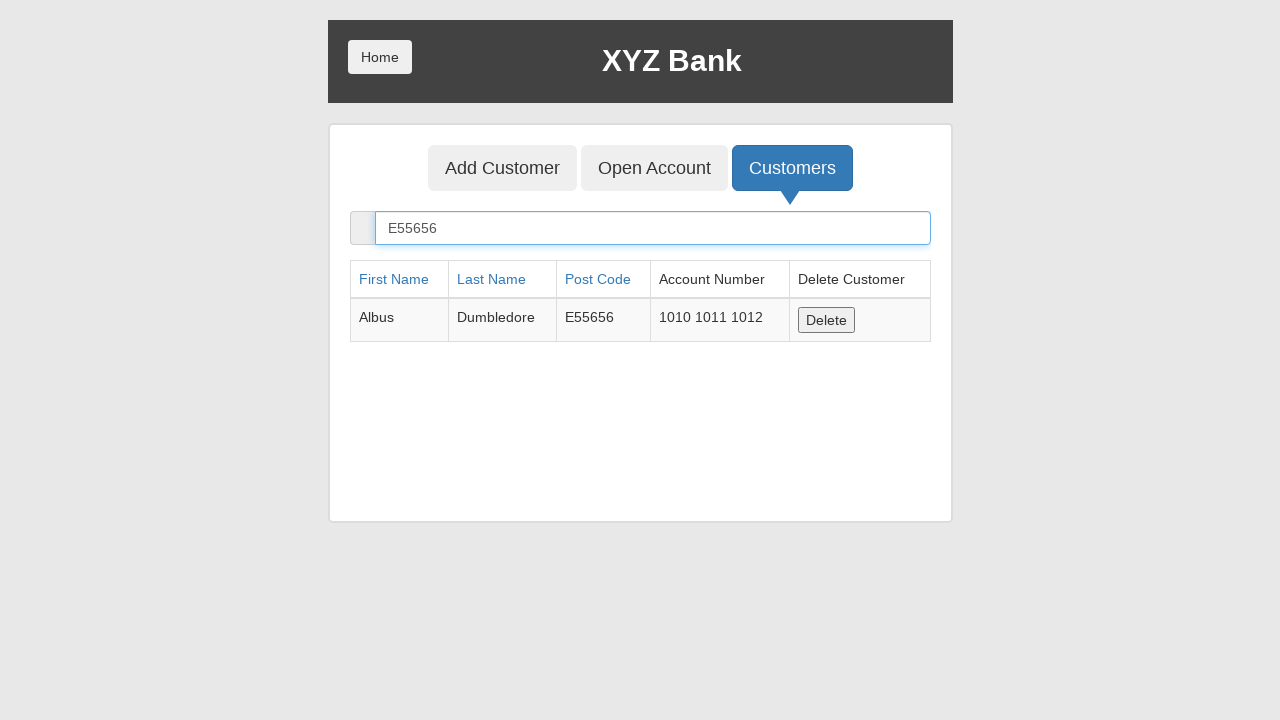

Waited for filter to apply for query 'E55656'
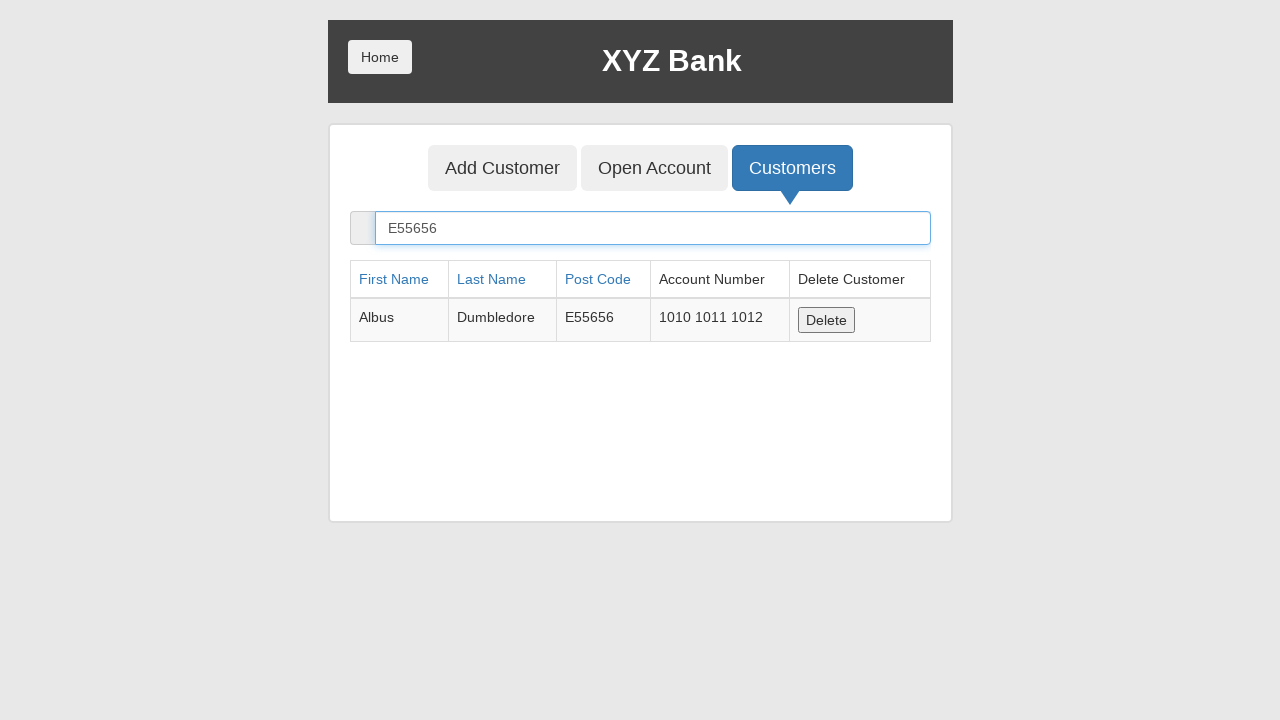

Cleared search box on xpath=/html/body/div/div/div[2]/div/div[2]/div/form/div/div/input
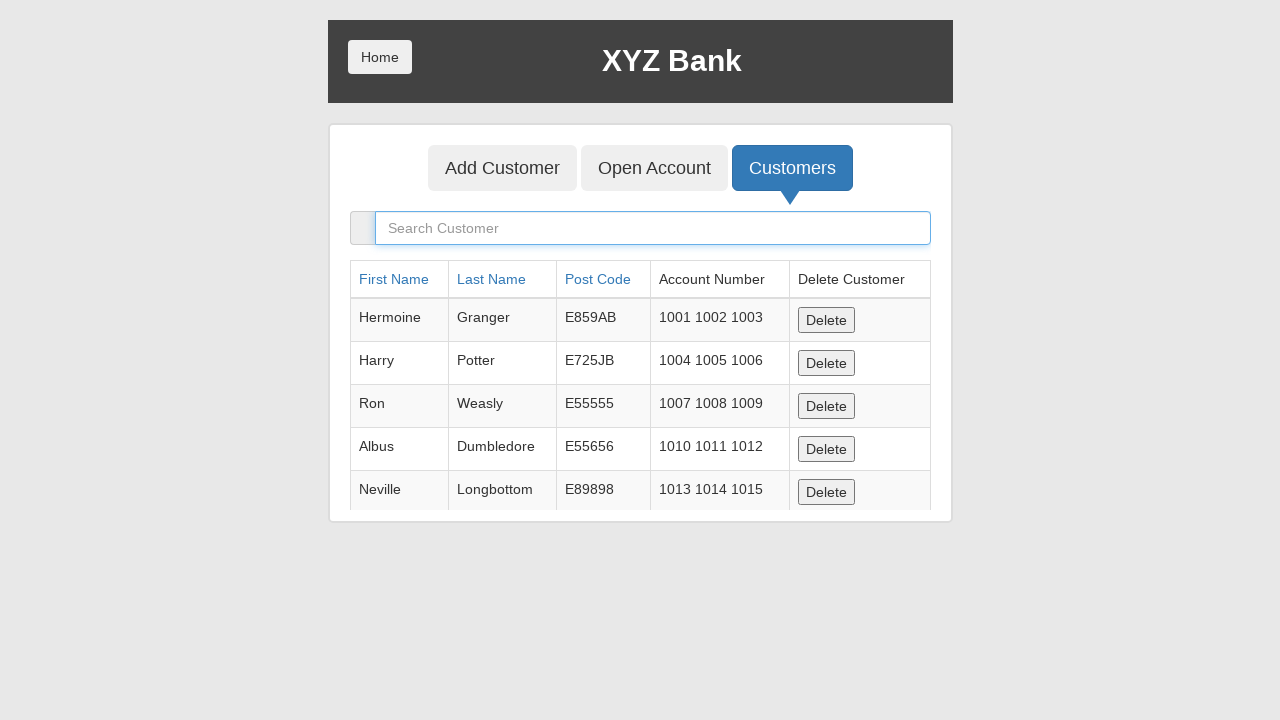

Entered search query 'u' in search box on xpath=/html/body/div/div/div[2]/div/div[2]/div/form/div/div/input
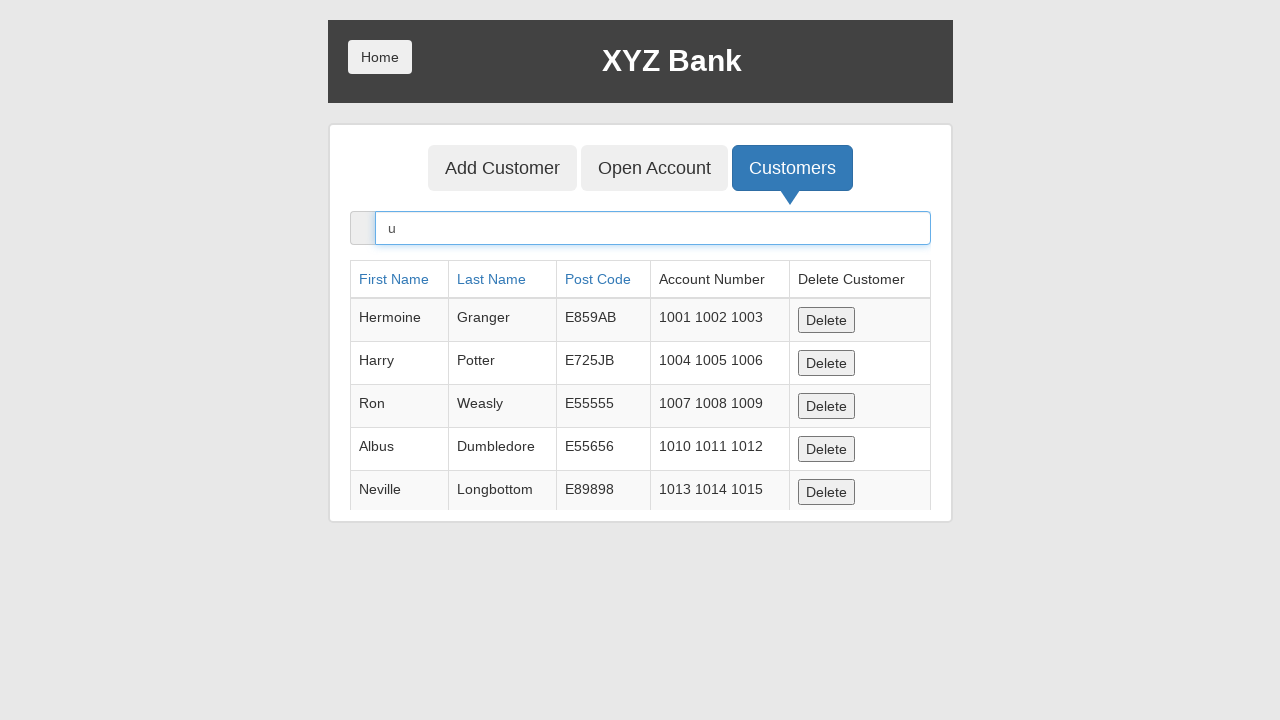

Waited for filter to apply for query 'u'
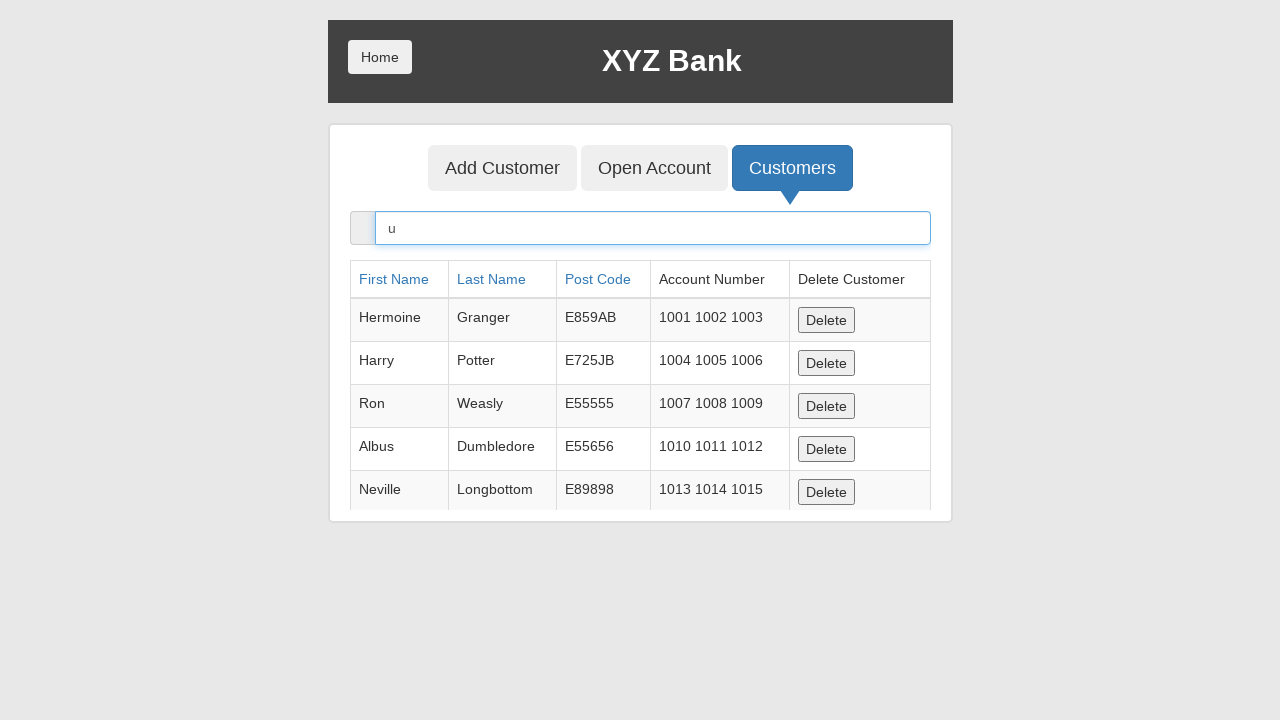

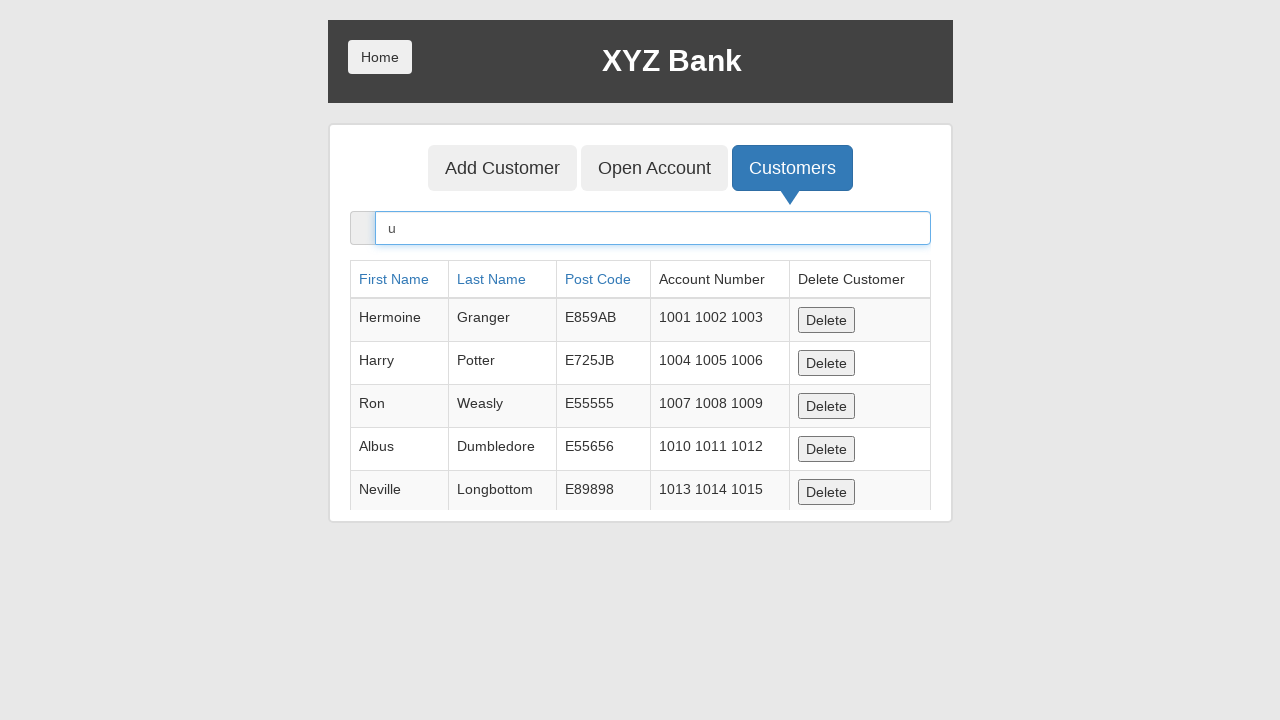